Tests dynamic loading functionality by clicking a start button and waiting for hidden content to become visible, then verifying the loaded text is displayed.

Starting URL: https://the-internet.herokuapp.com/dynamic_loading/1

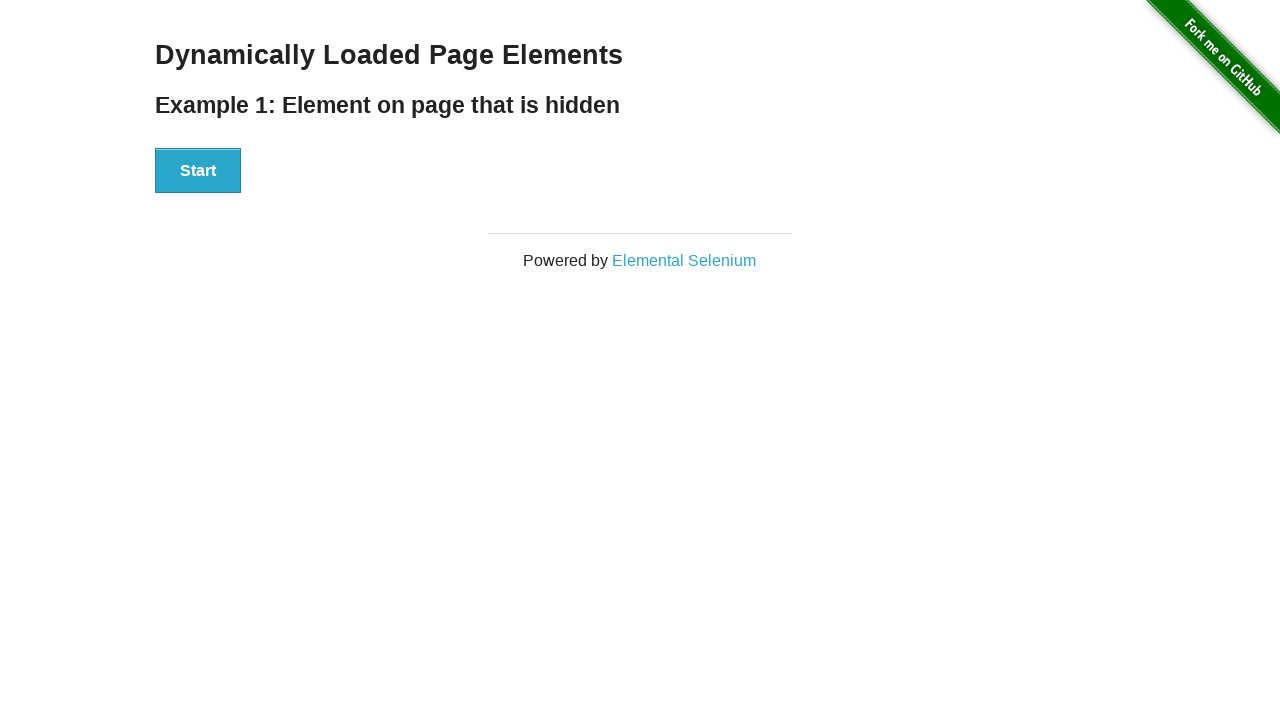

Clicked the start button to begin dynamic loading at (198, 171) on #start button
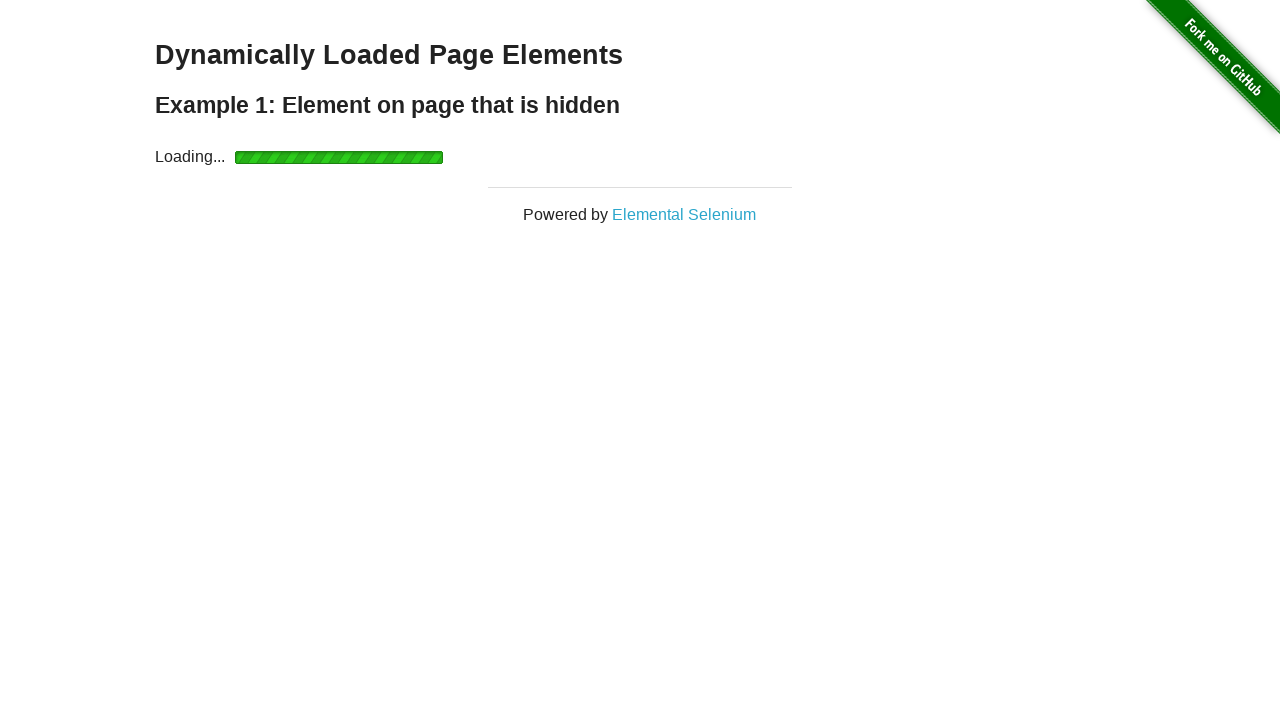

Waited for finish element h4 to become visible
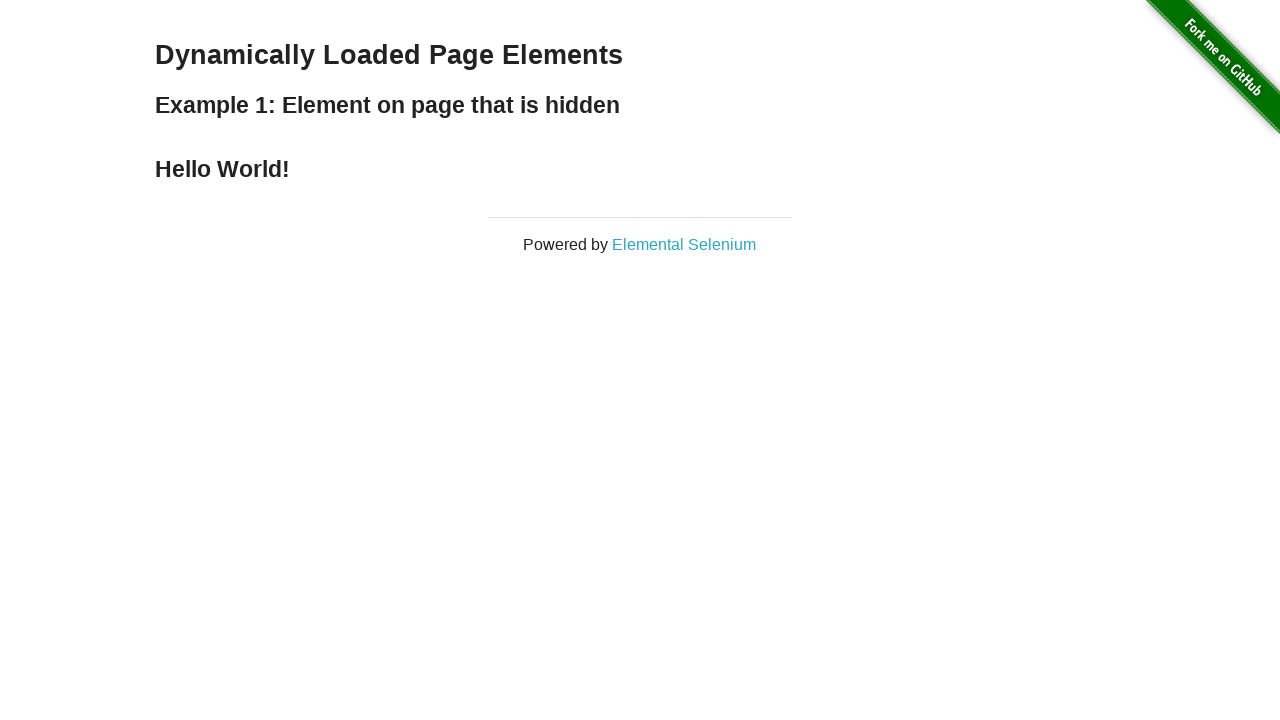

Retrieved finish text: Hello World!
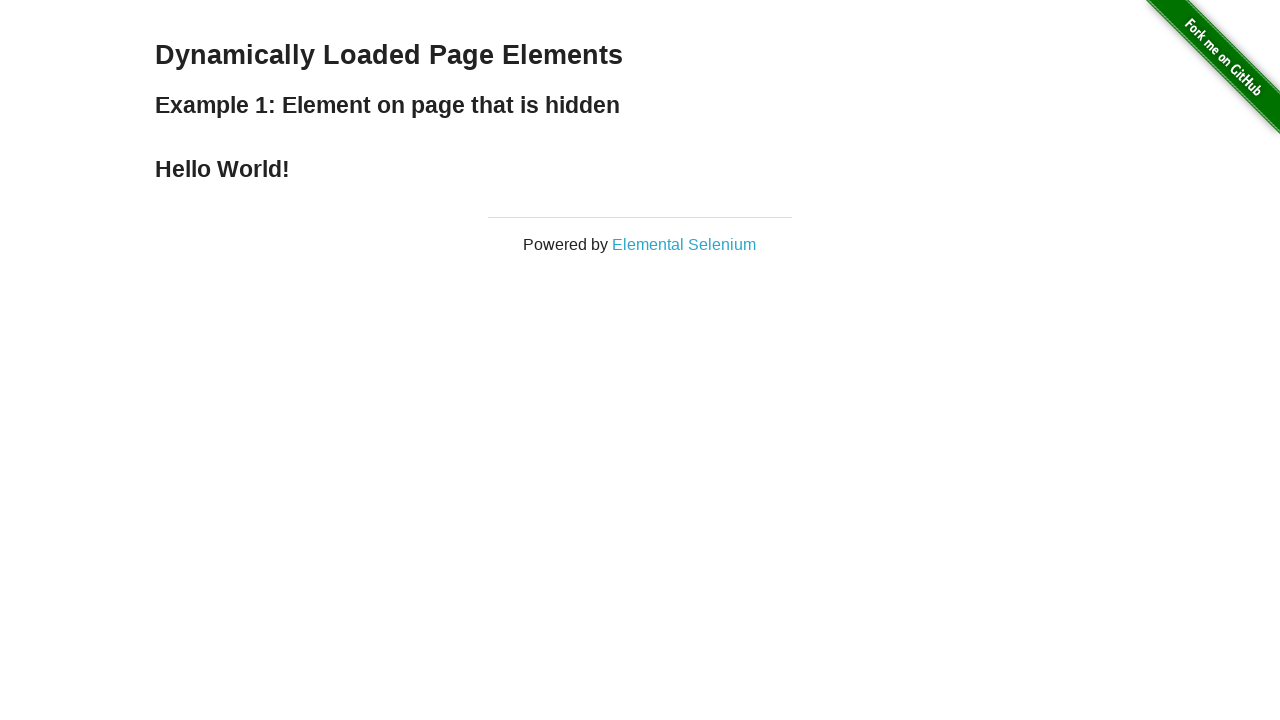

Printed finish text to console: Hello World!
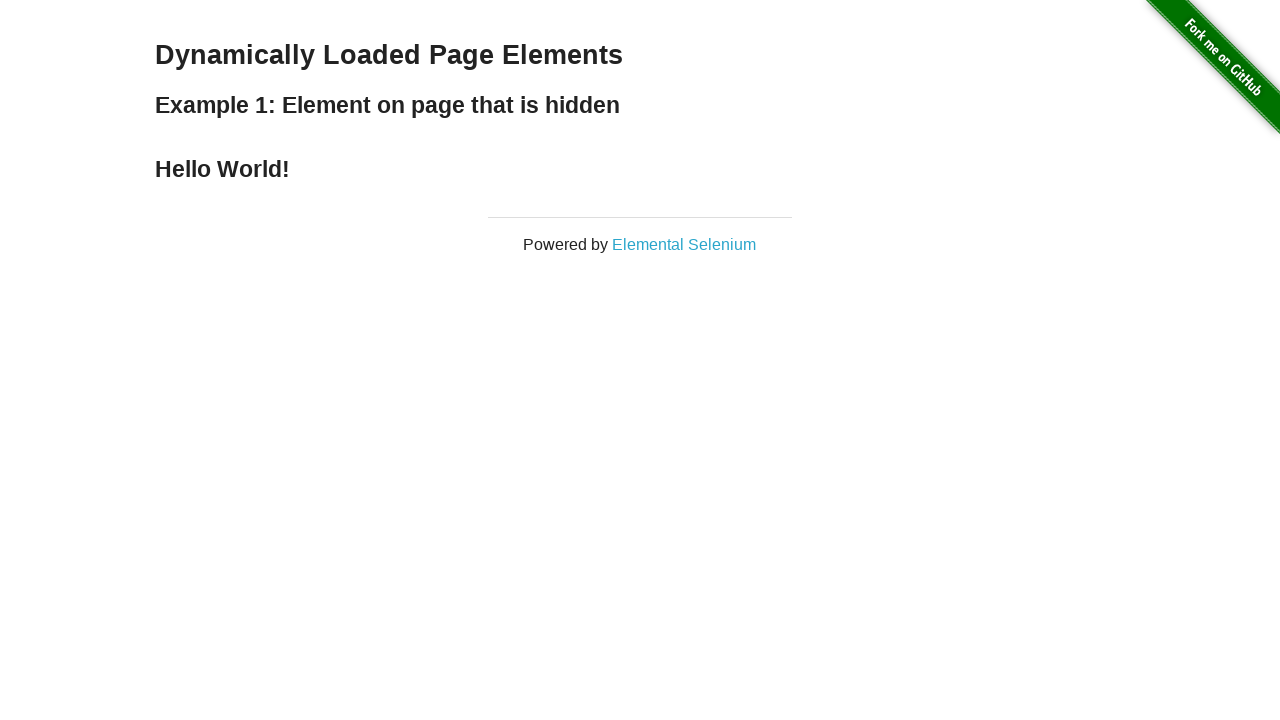

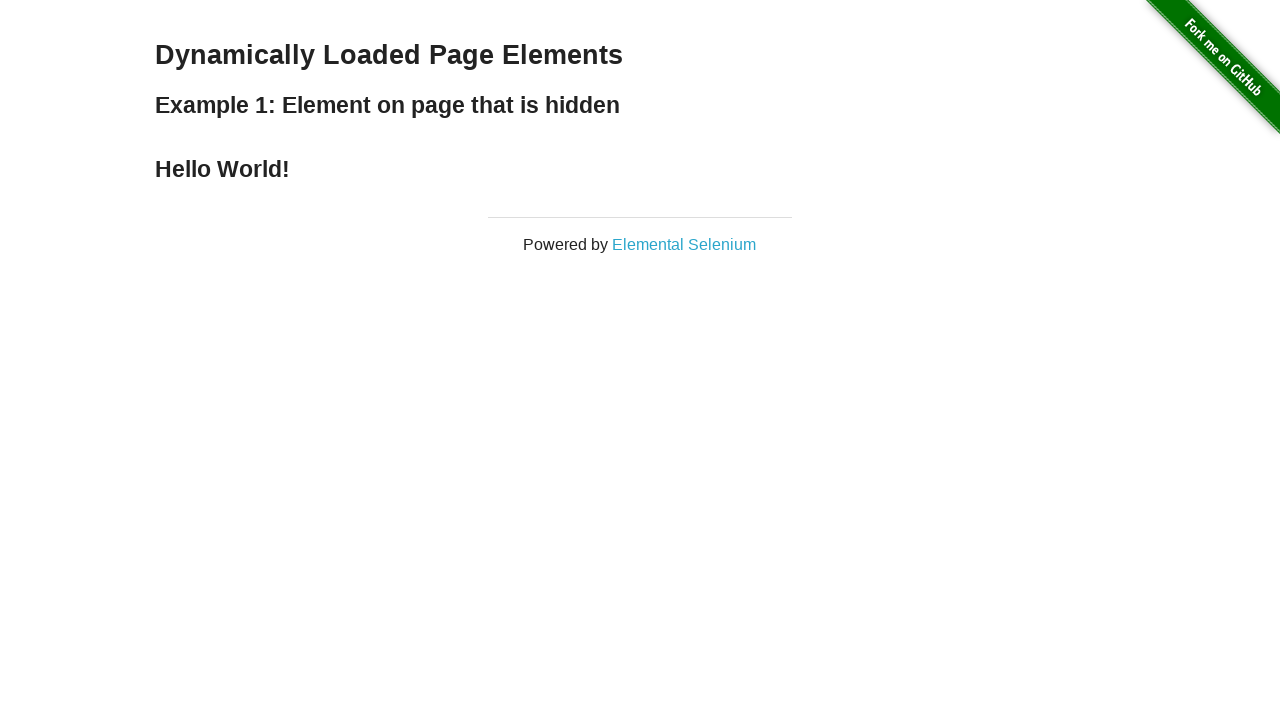